Tests browser window management operations by maximizing, minimizing, and entering fullscreen mode on the GitHub homepage

Starting URL: https://github.com/

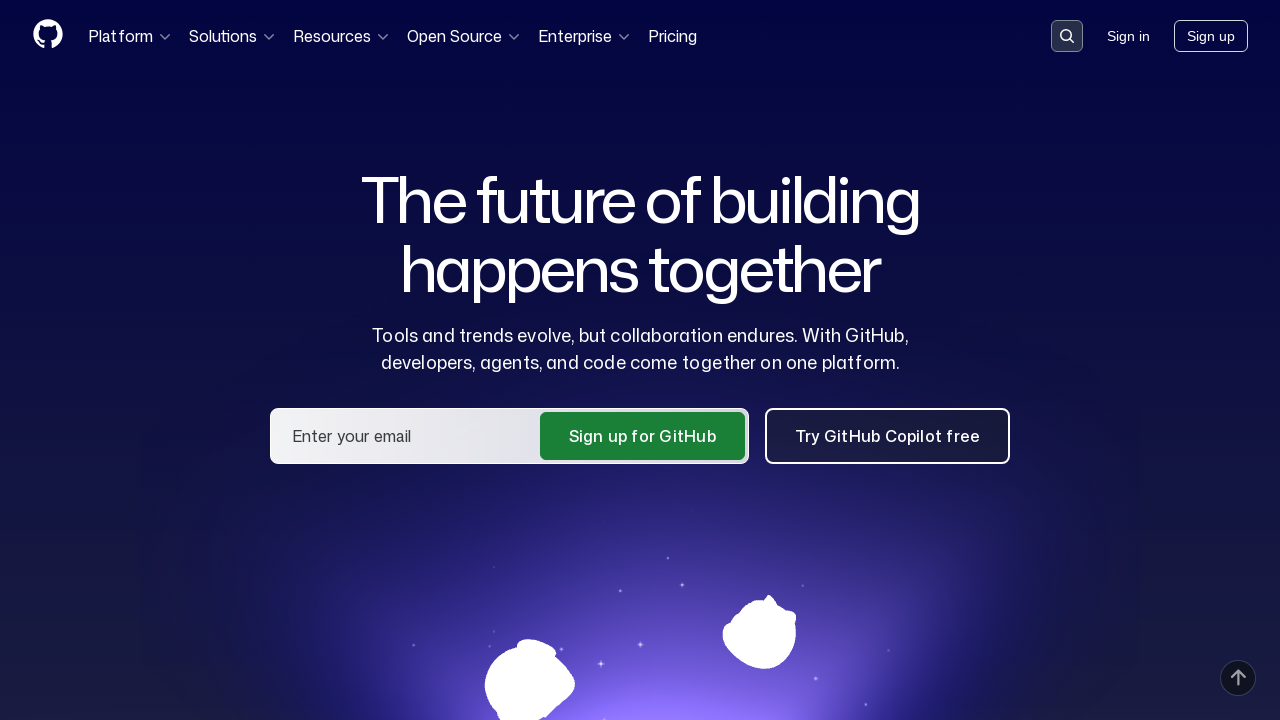

Set viewport to maximized size (1920x1080)
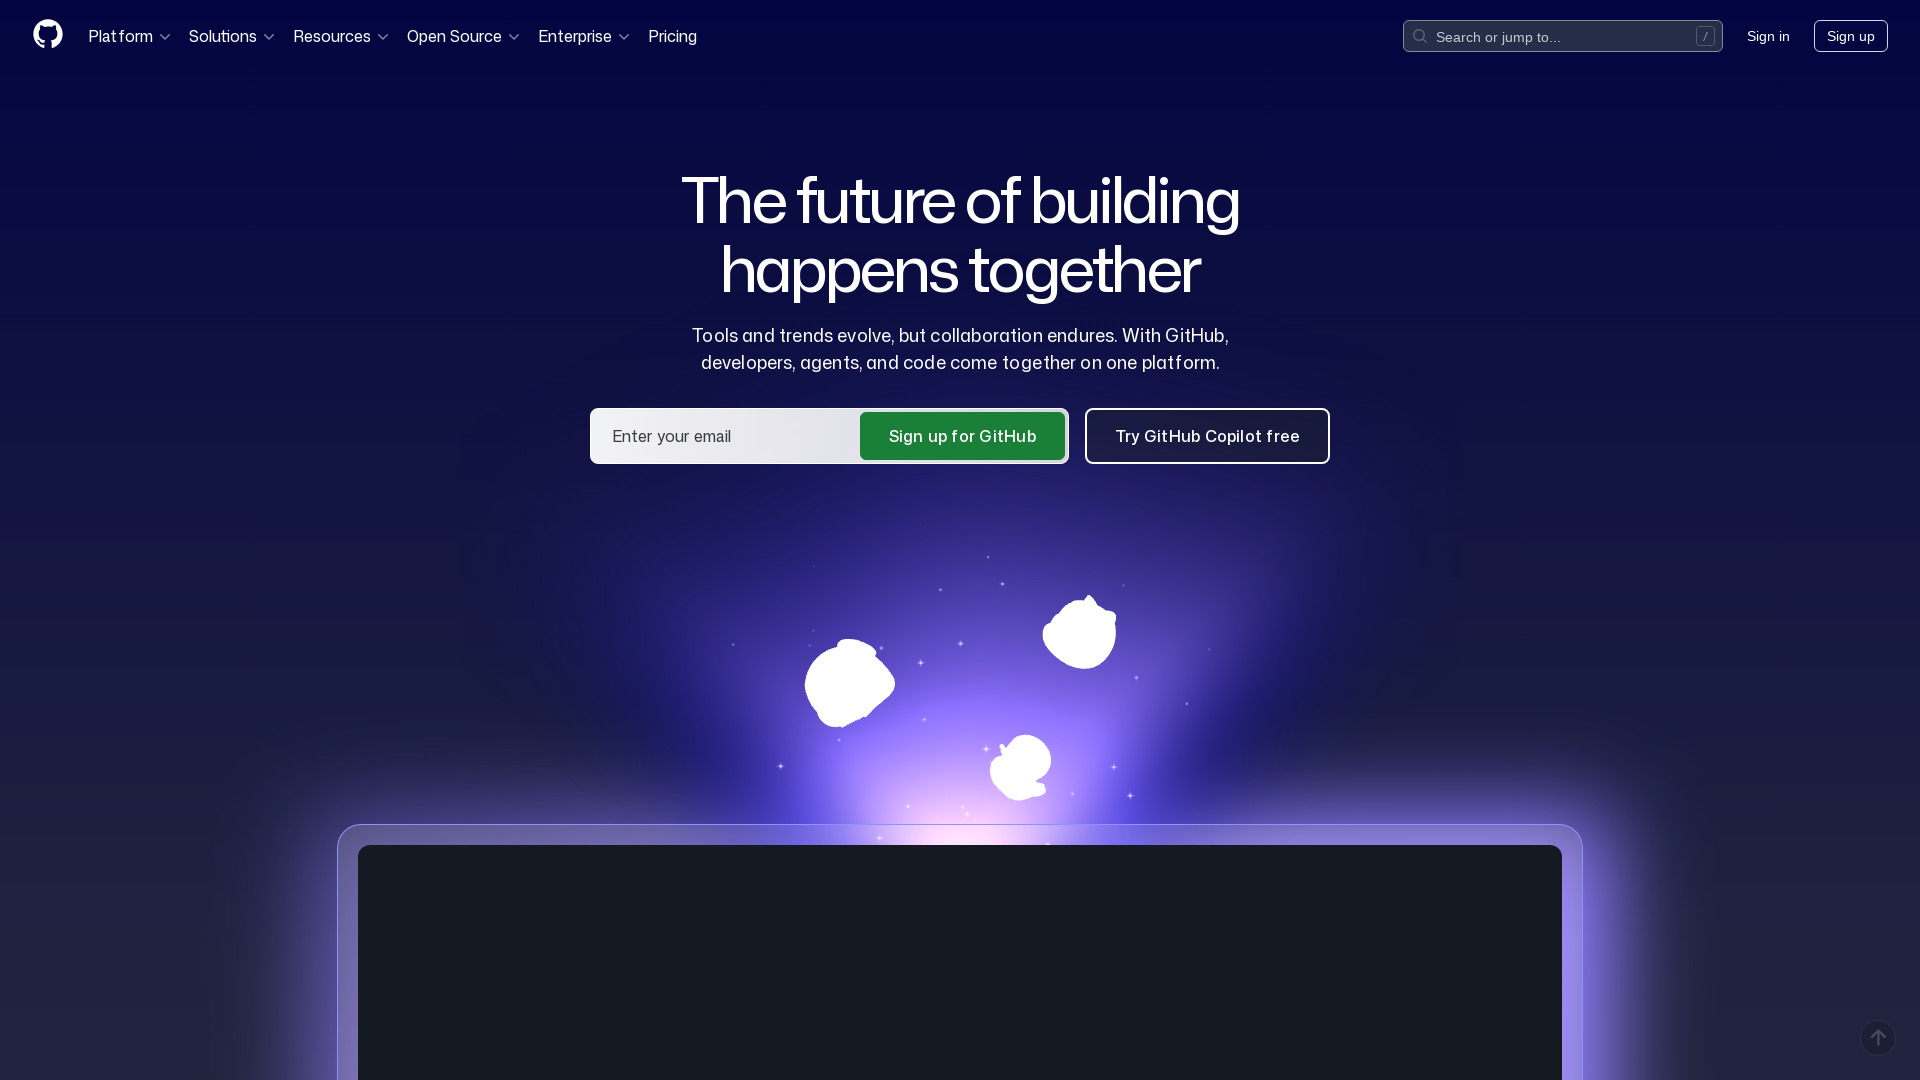

Waited 1 second to observe maximized page
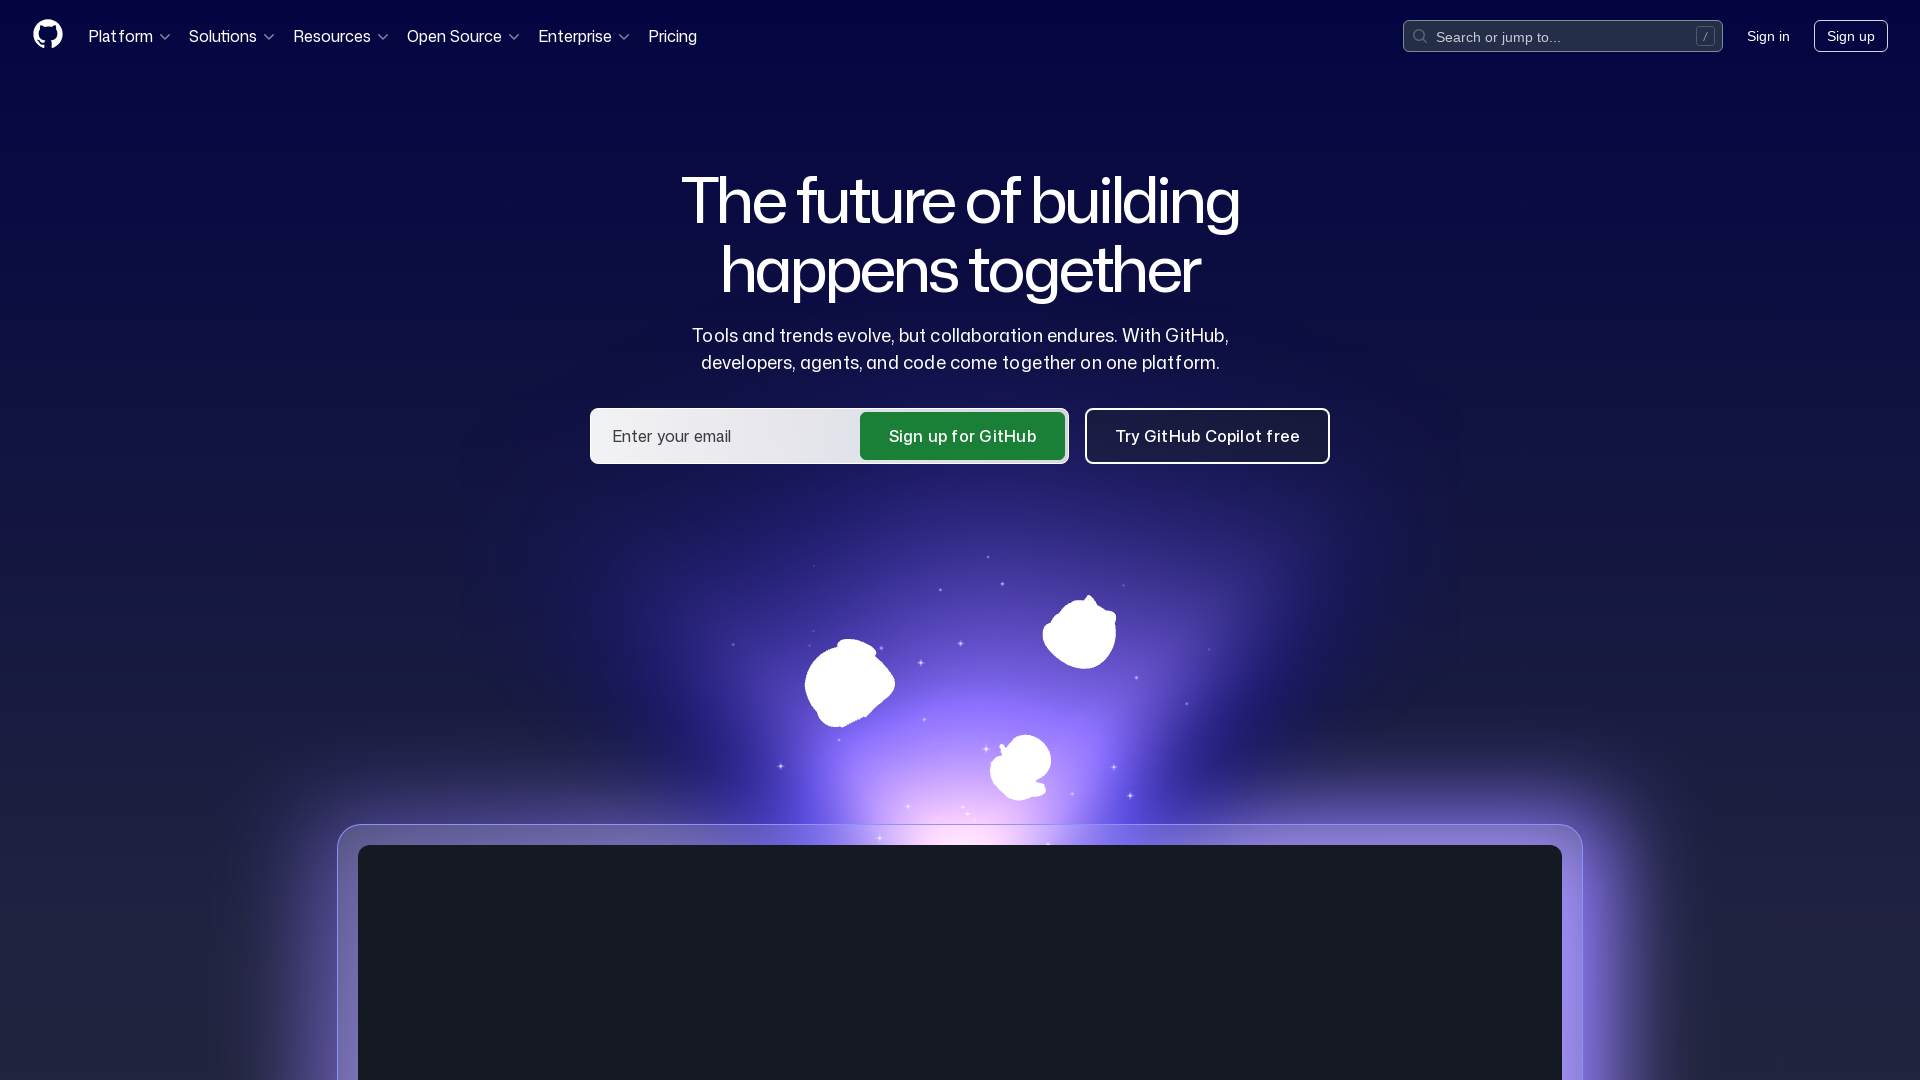

Set viewport to minimized size (800x600)
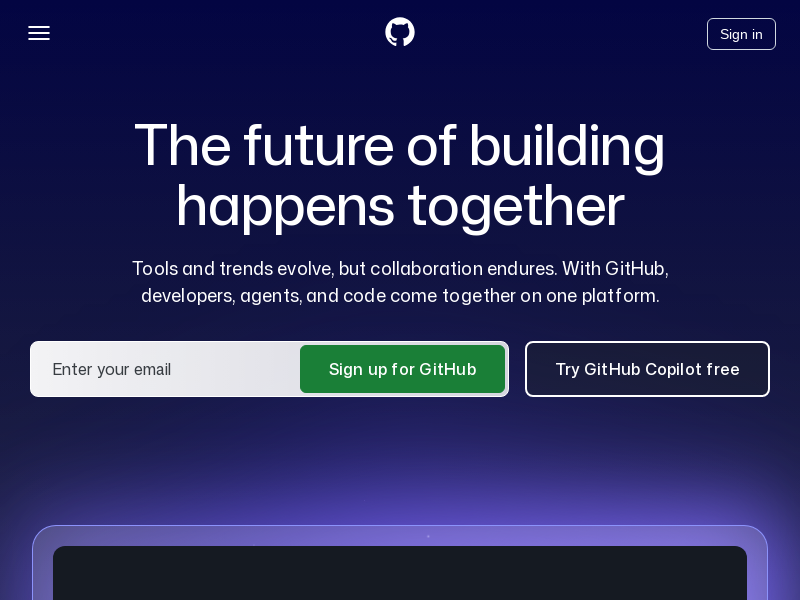

Waited 1 second to observe minimized page
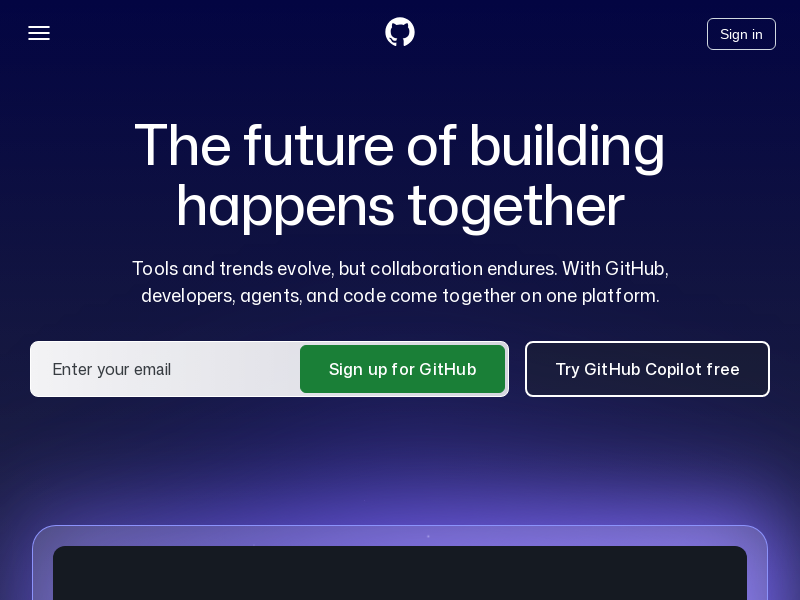

Set viewport to fullscreen-like size (1920x1080)
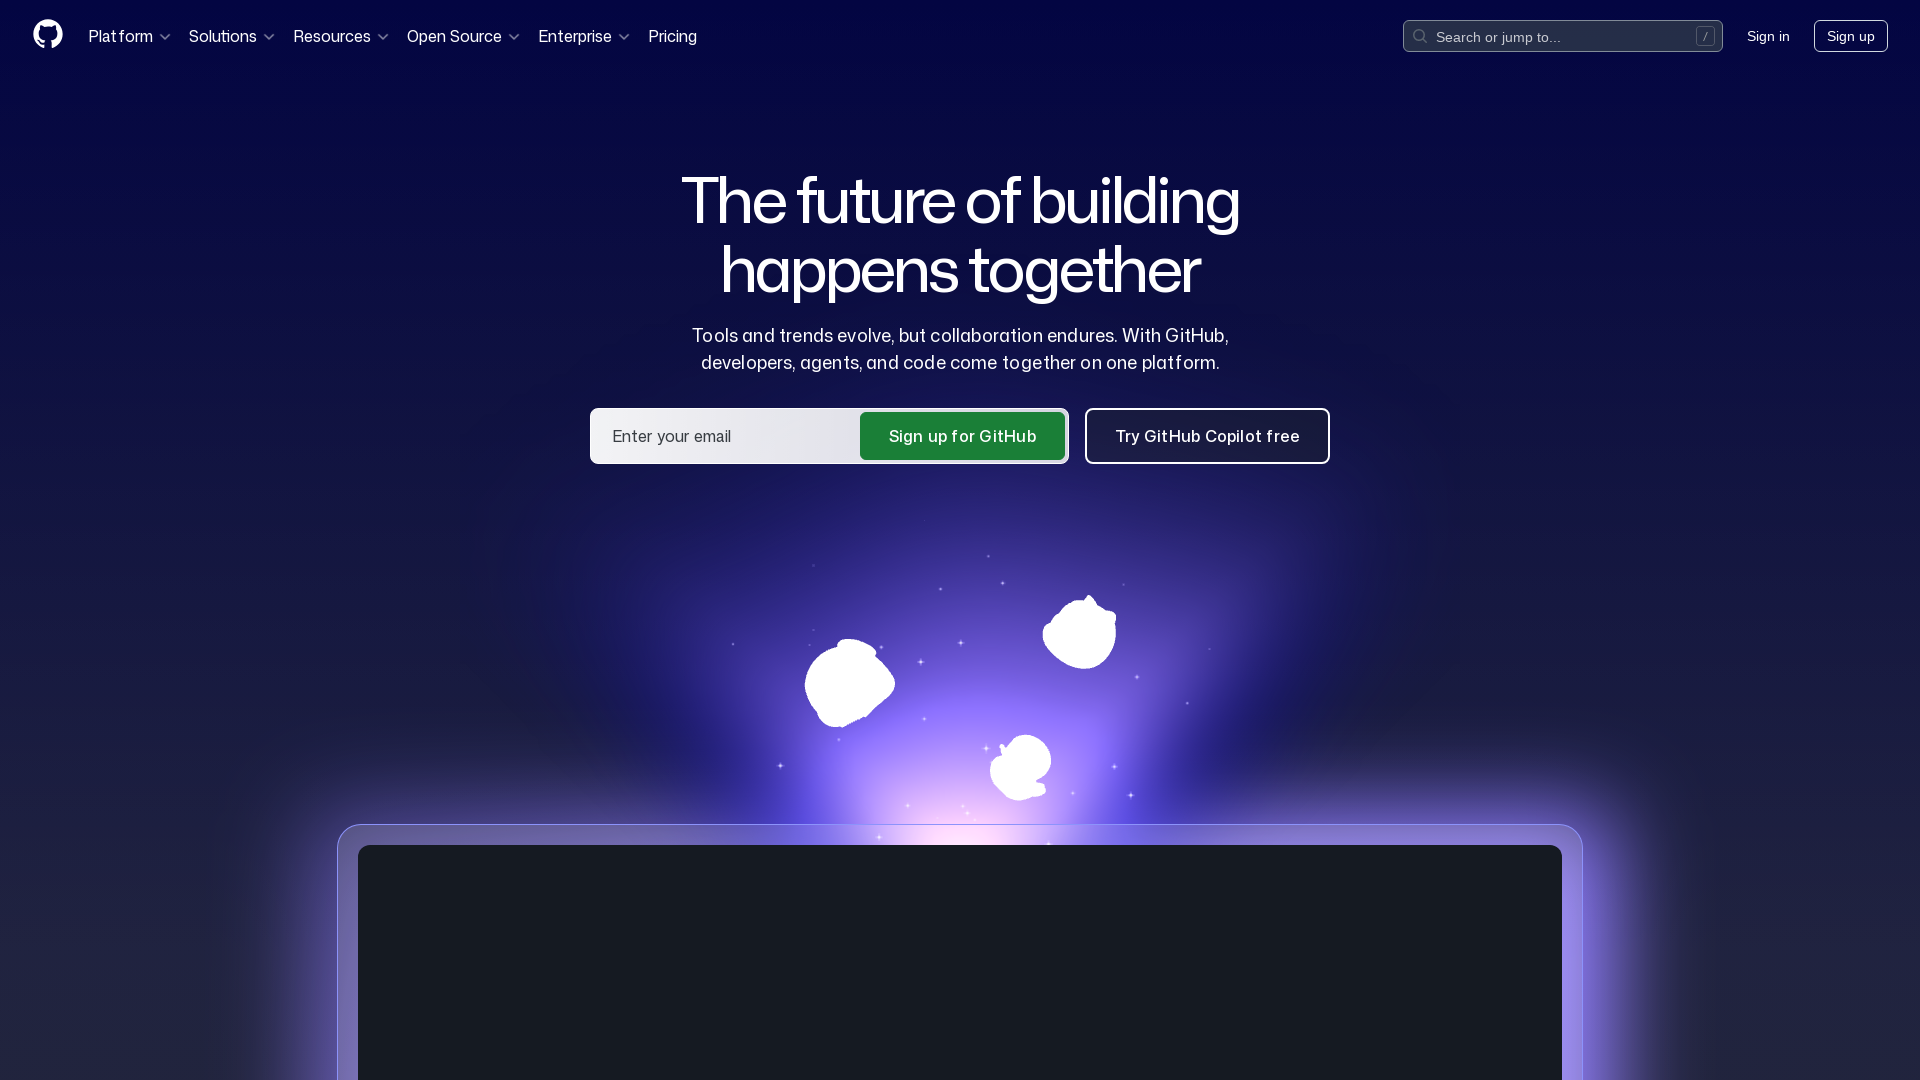

Waited 1 second for page to adjust to fullscreen viewport
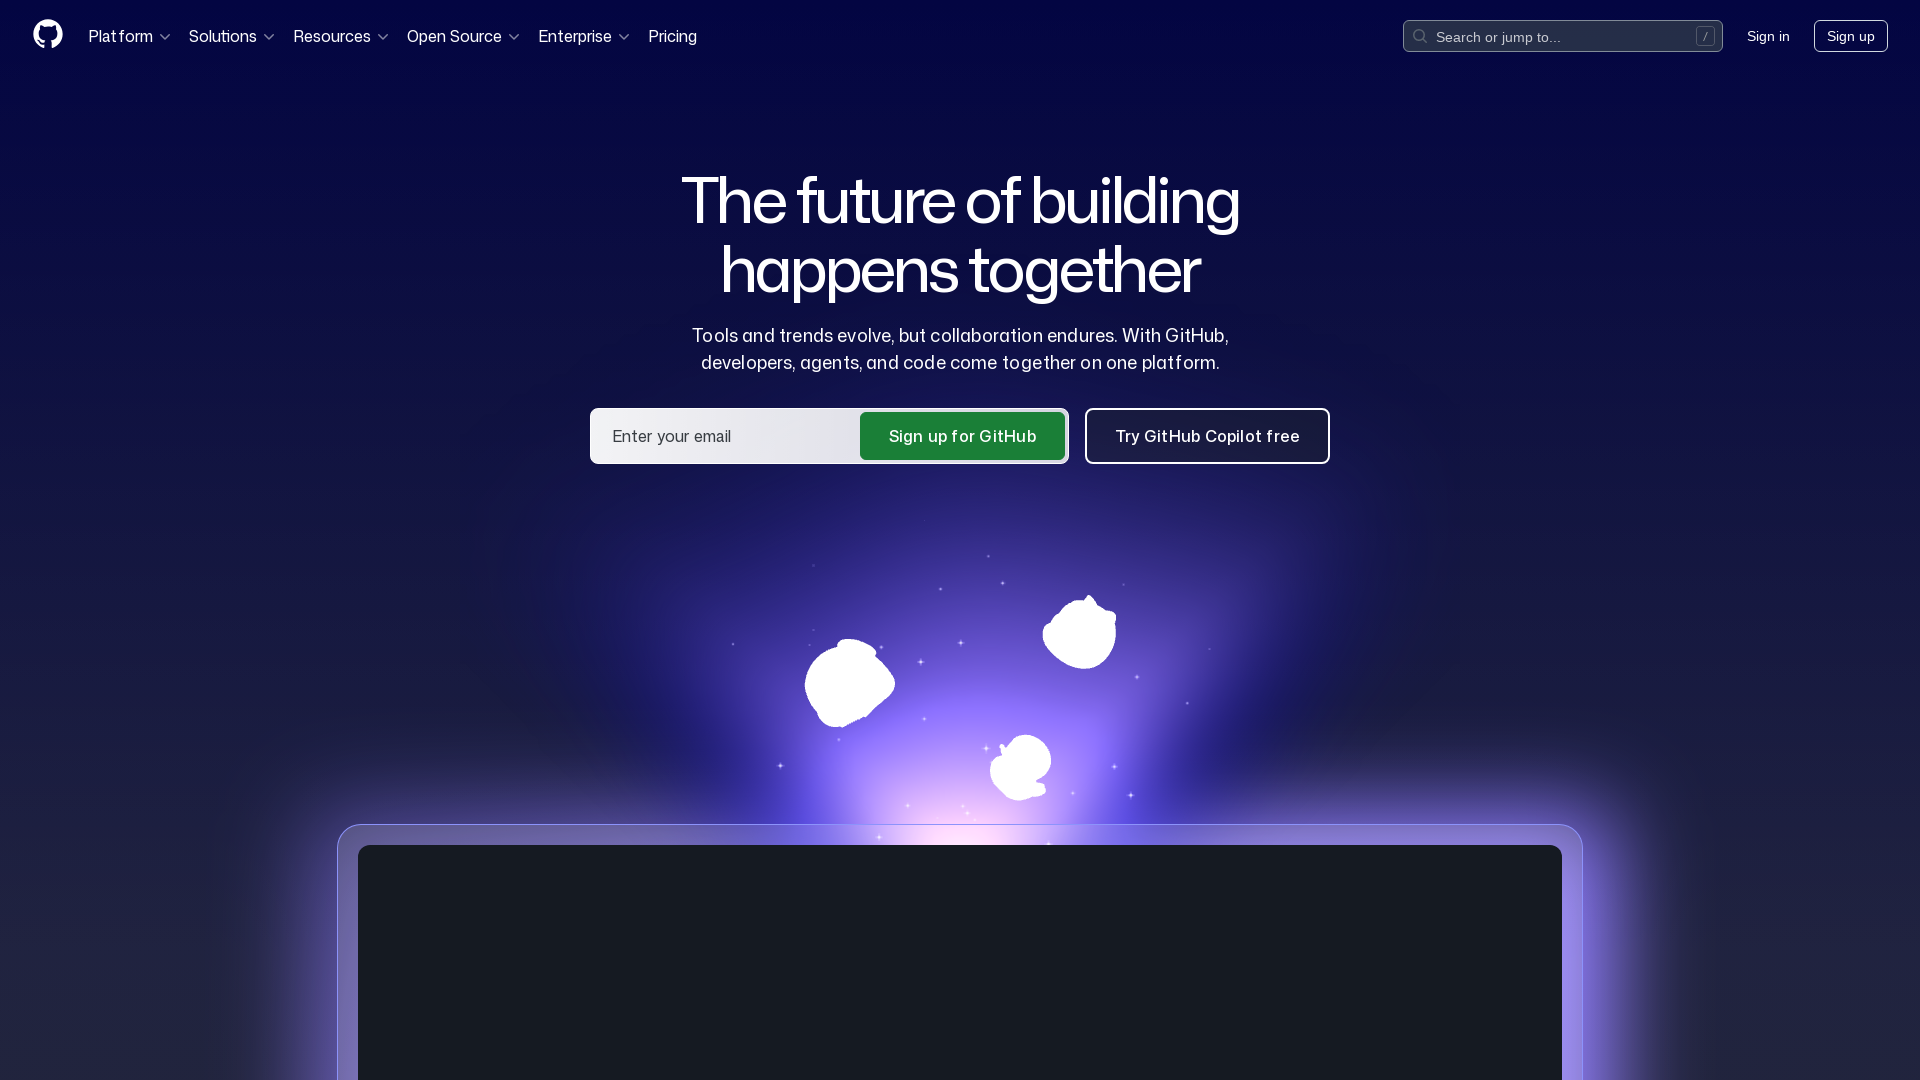

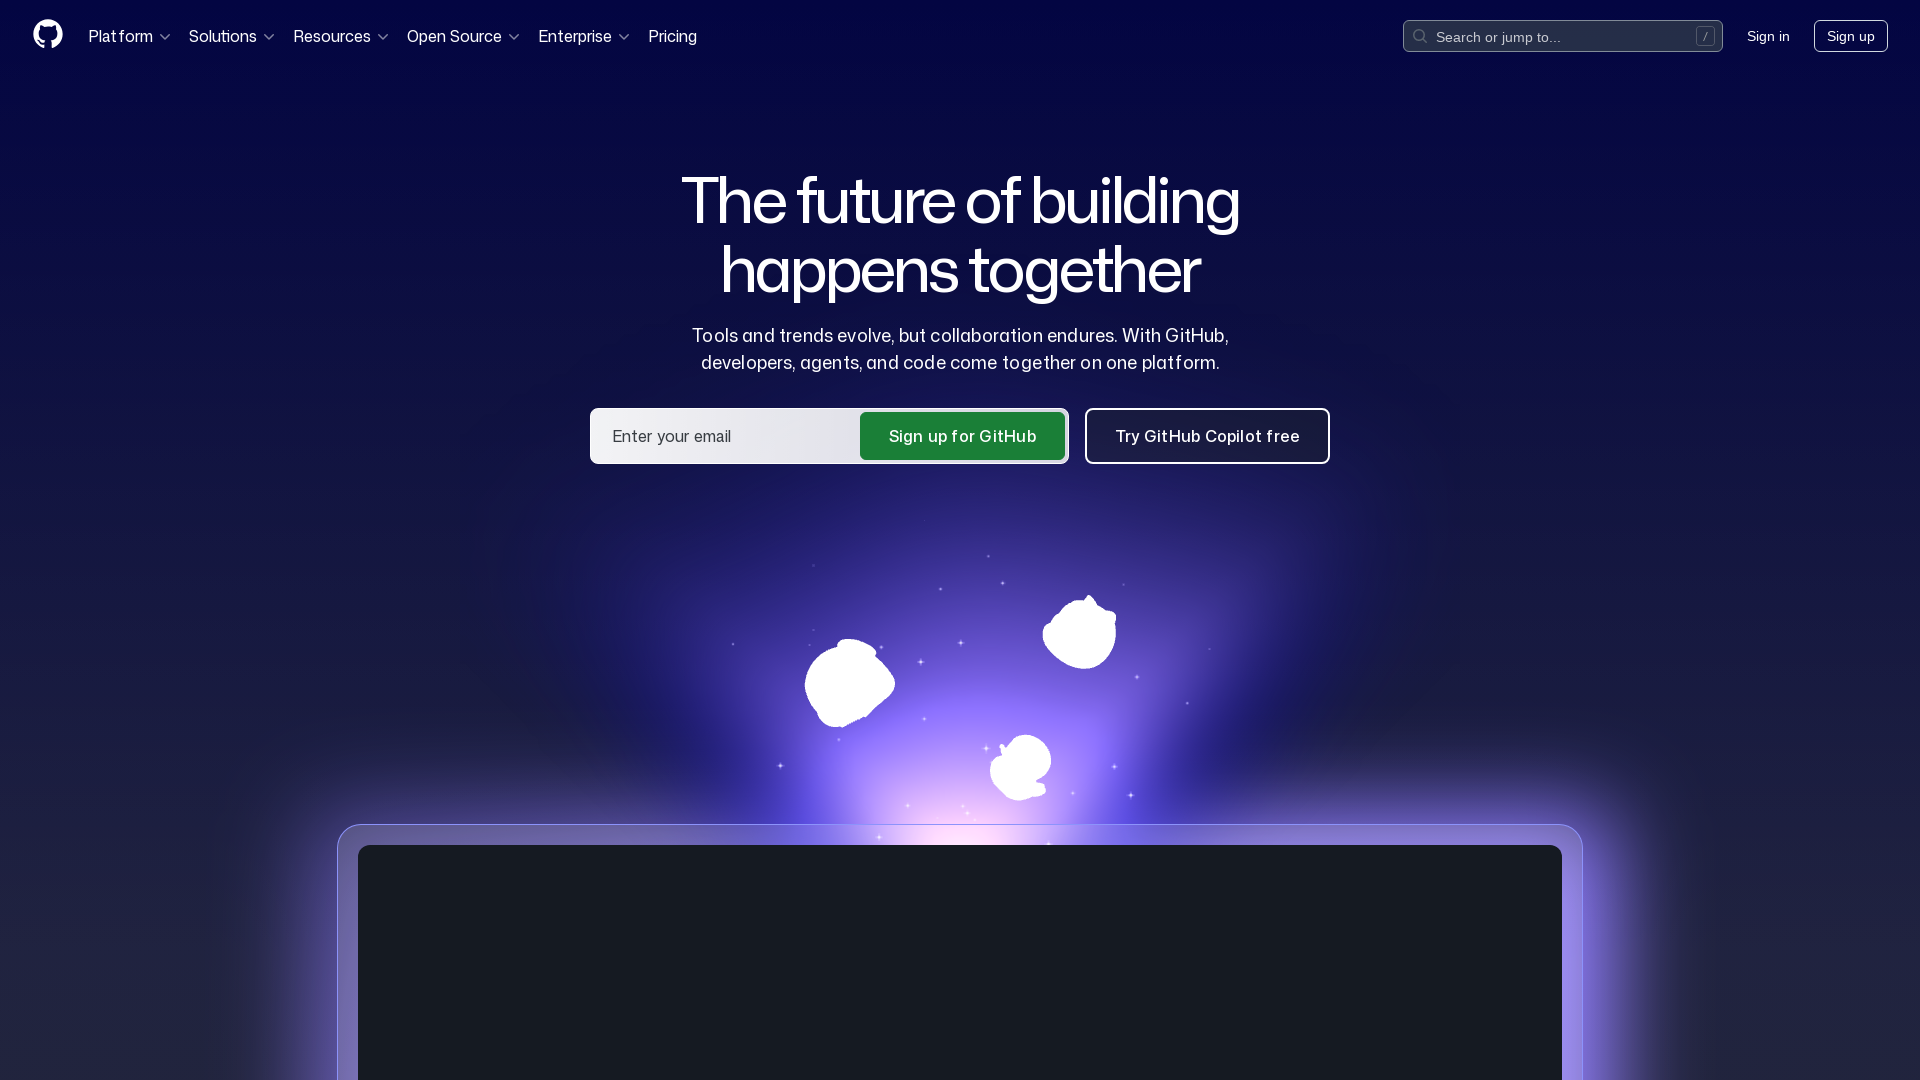